Tests dynamic element addition by clicking add button and verifying new element appears

Starting URL: http://the-internet.herokuapp.com/

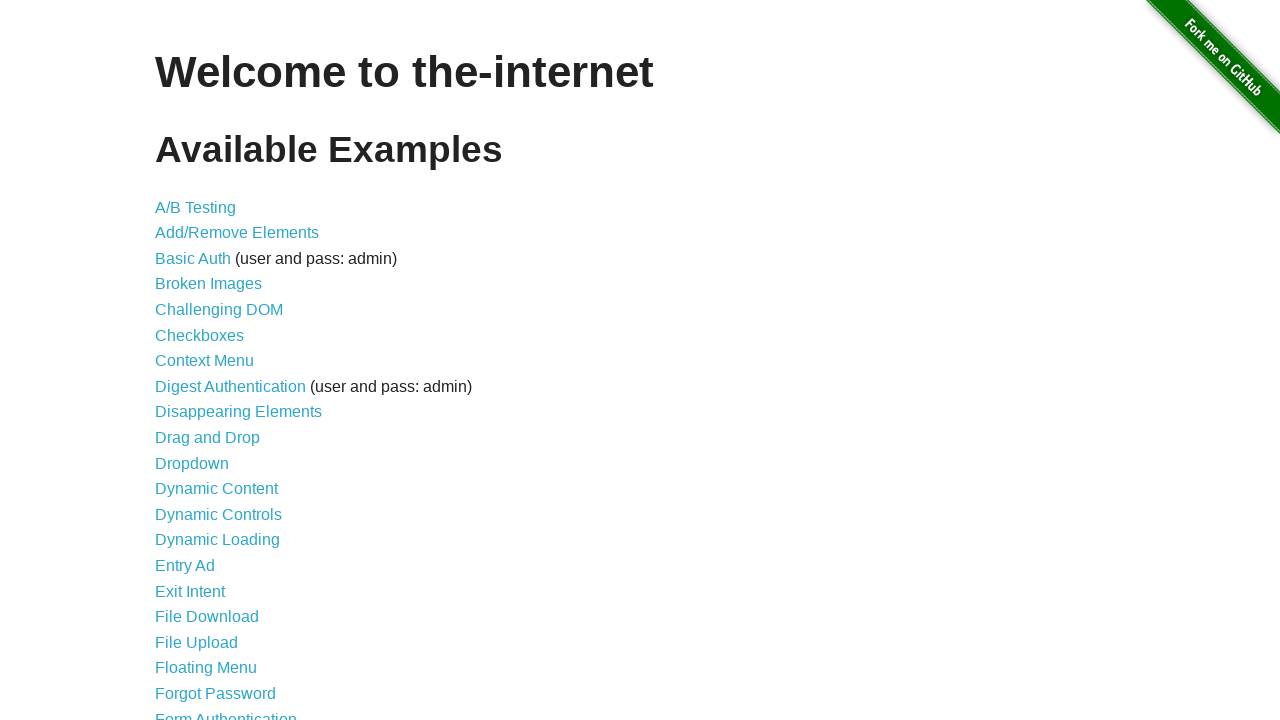

Clicked link to navigate to add/remove elements page at (237, 233) on a[href="/add_remove_elements/"]
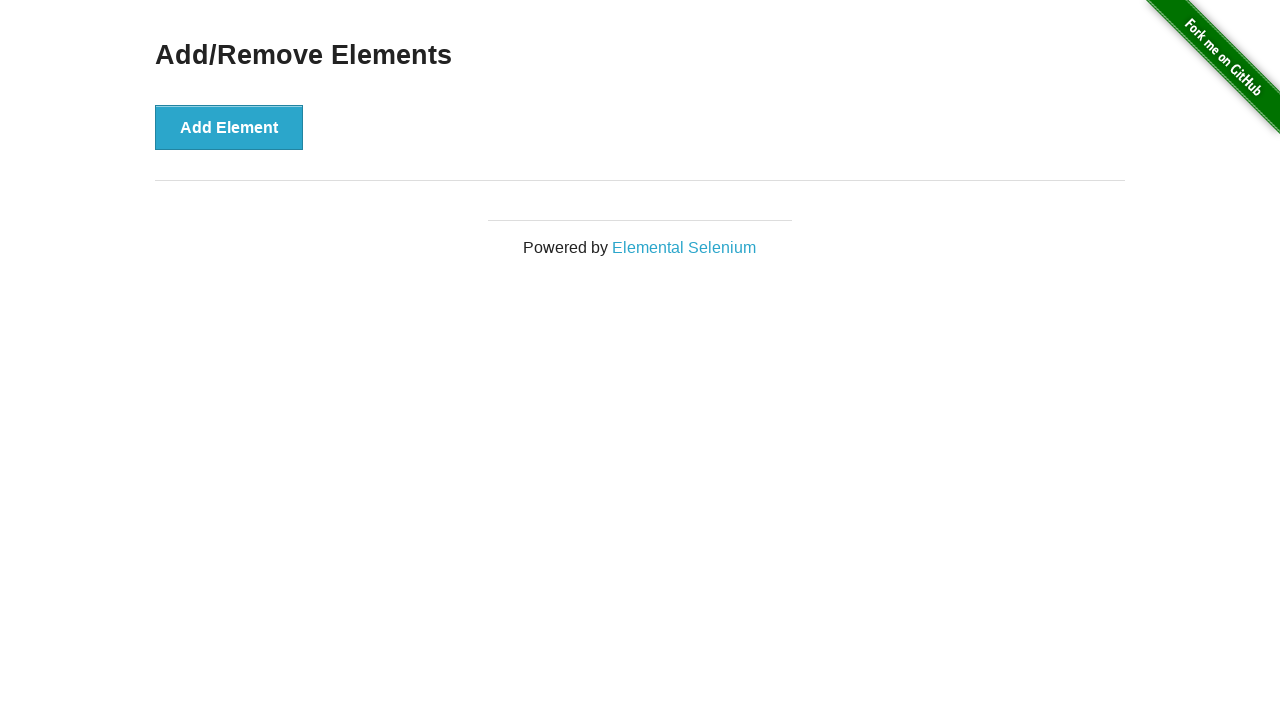

Clicked add element button at (229, 127) on button[onclick="addElement()"]
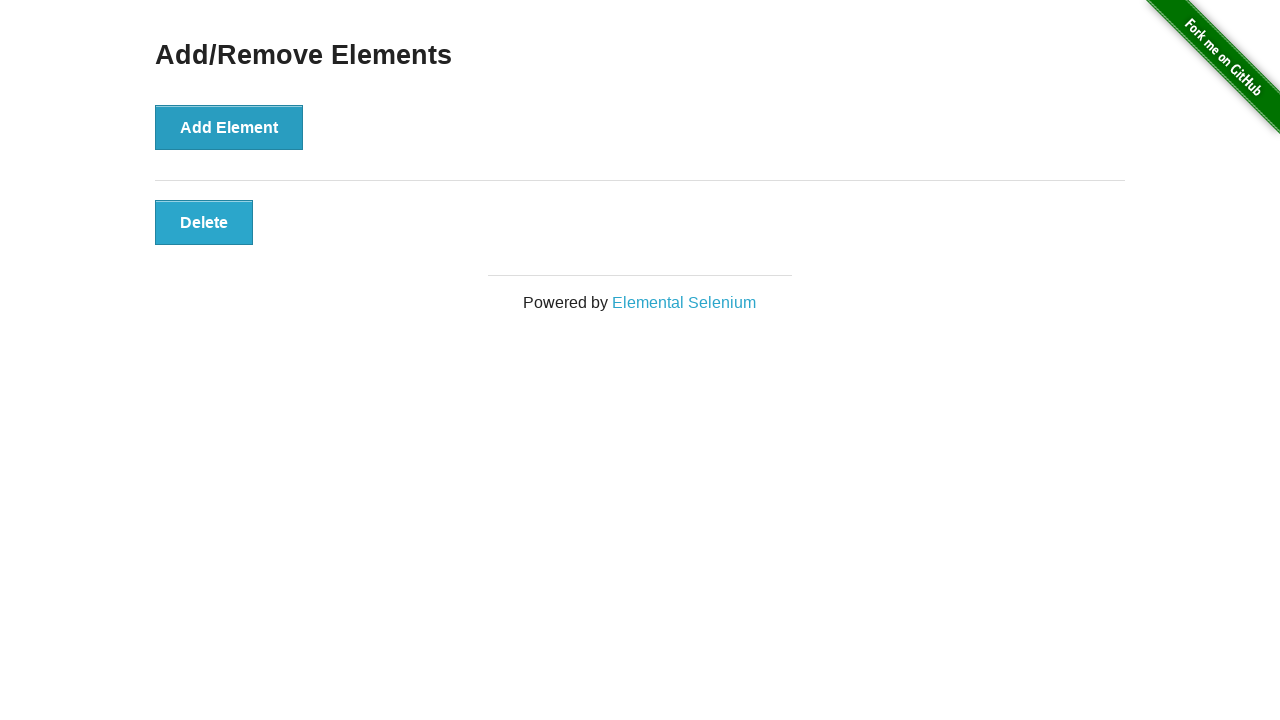

Located newly added element
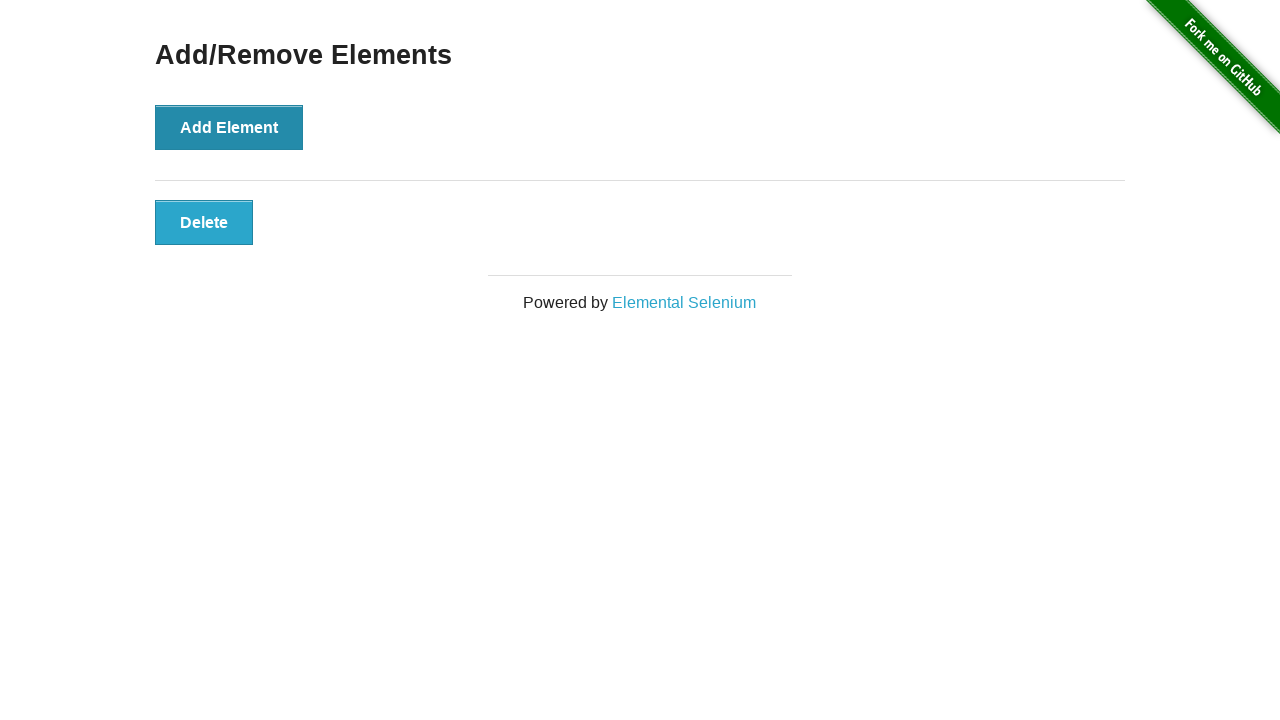

Verified new element is enabled
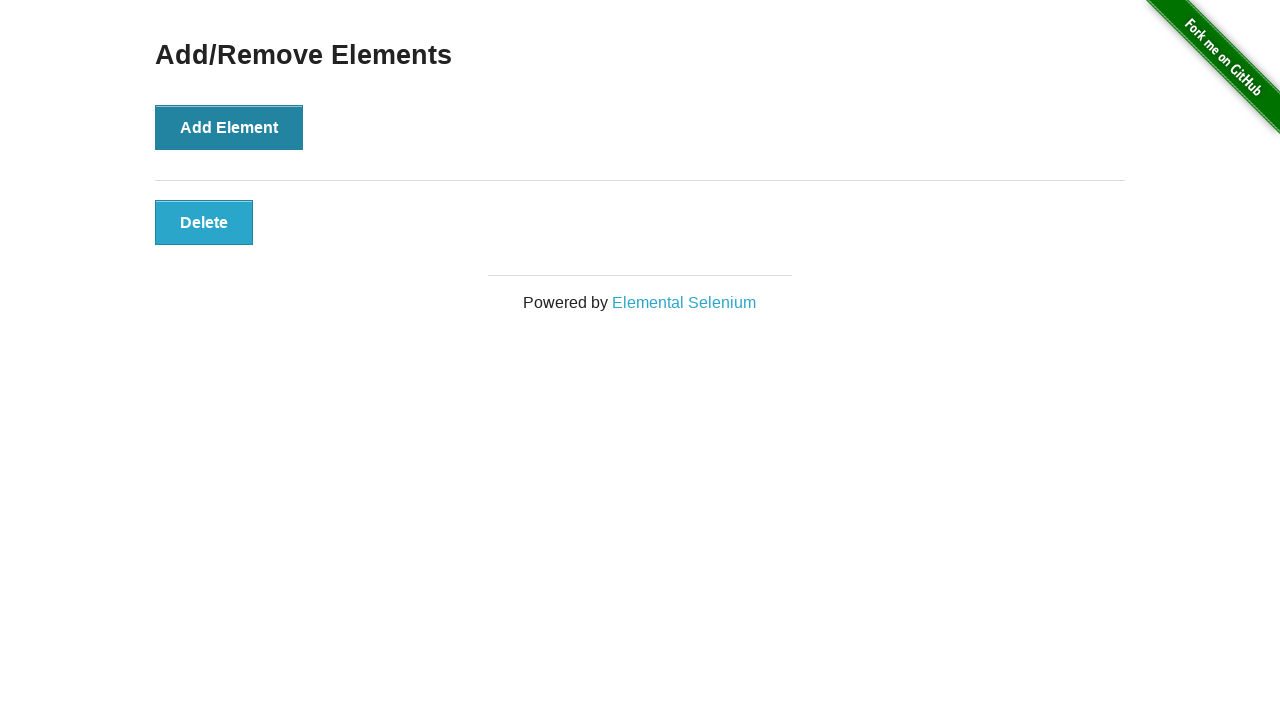

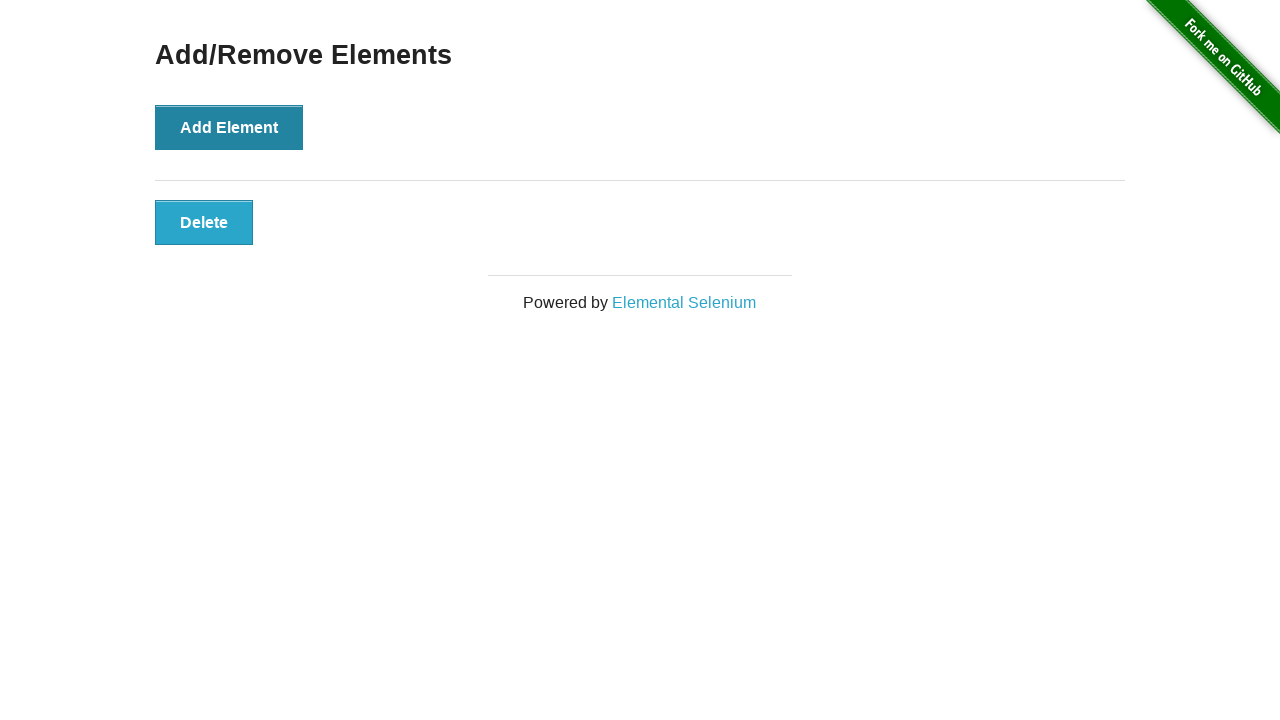